Tests multi-select dropdown functionality by selecting and deselecting multiple options in an iframe, then retrieving text from the parent page

Starting URL: https://www.w3schools.com/tags/tryit.asp?filename=tryhtml_select_multiple

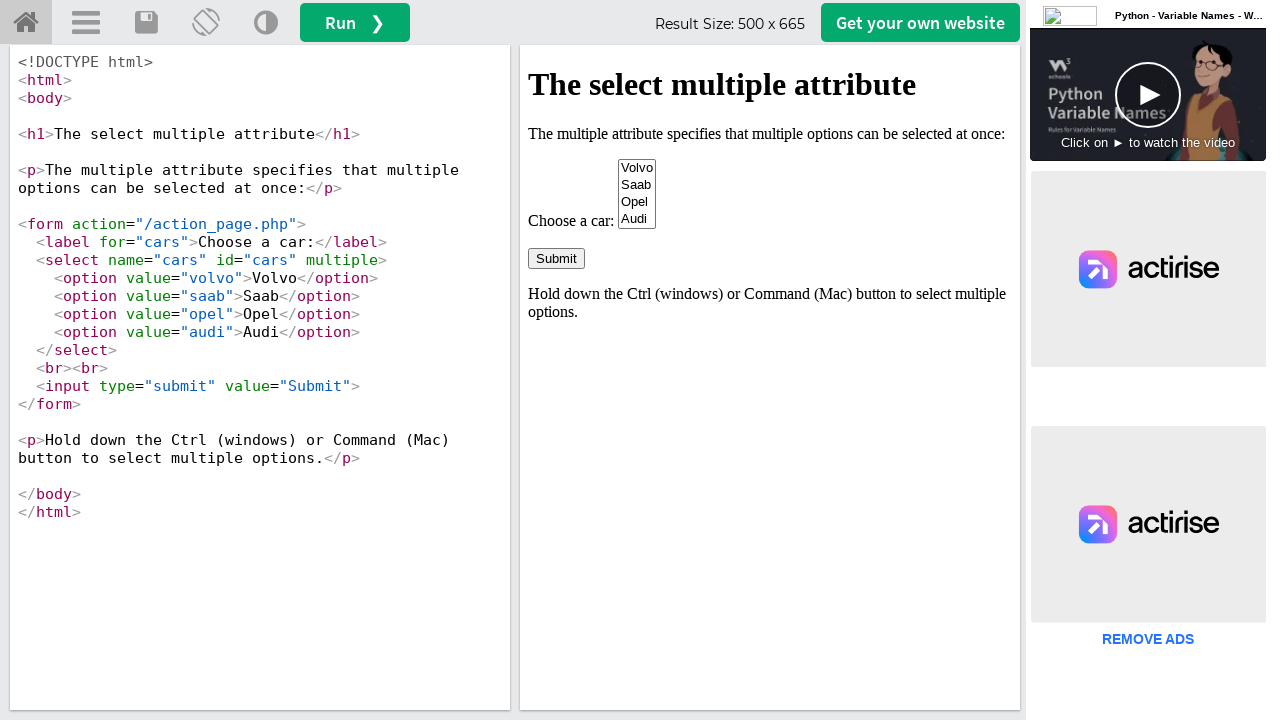

Located iframe with multi-select dropdown
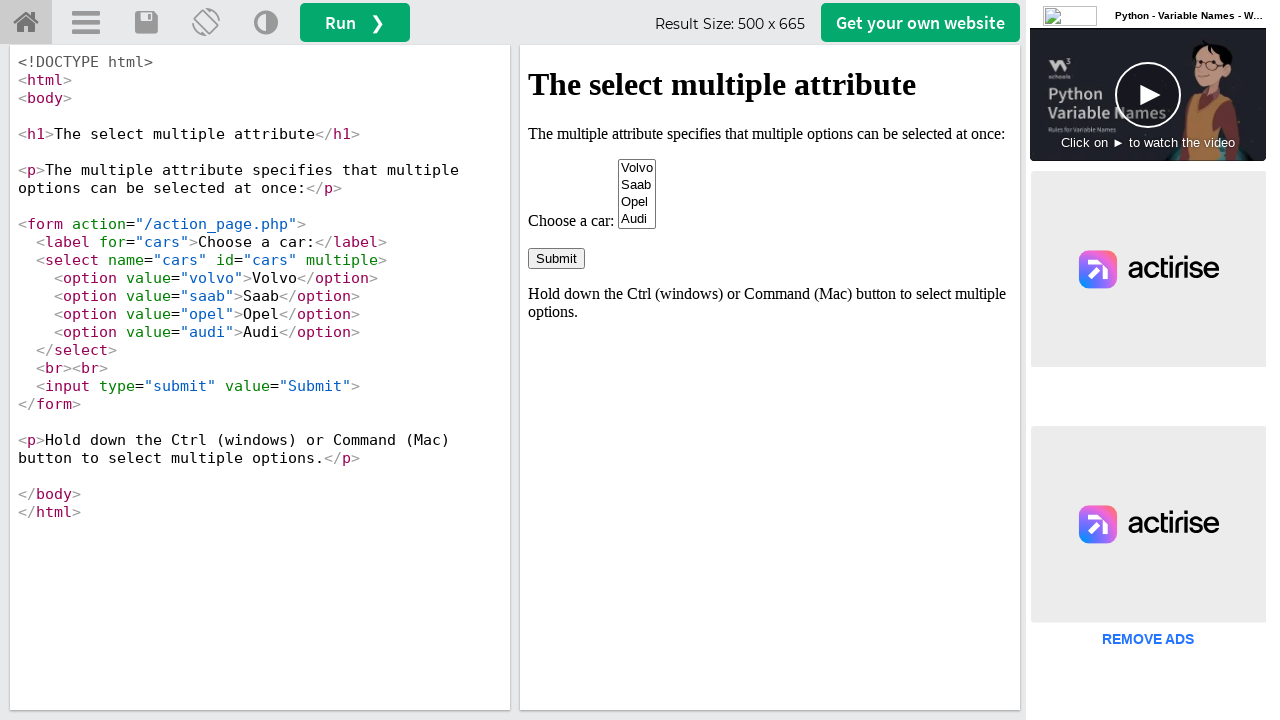

Located select element with name 'cars'
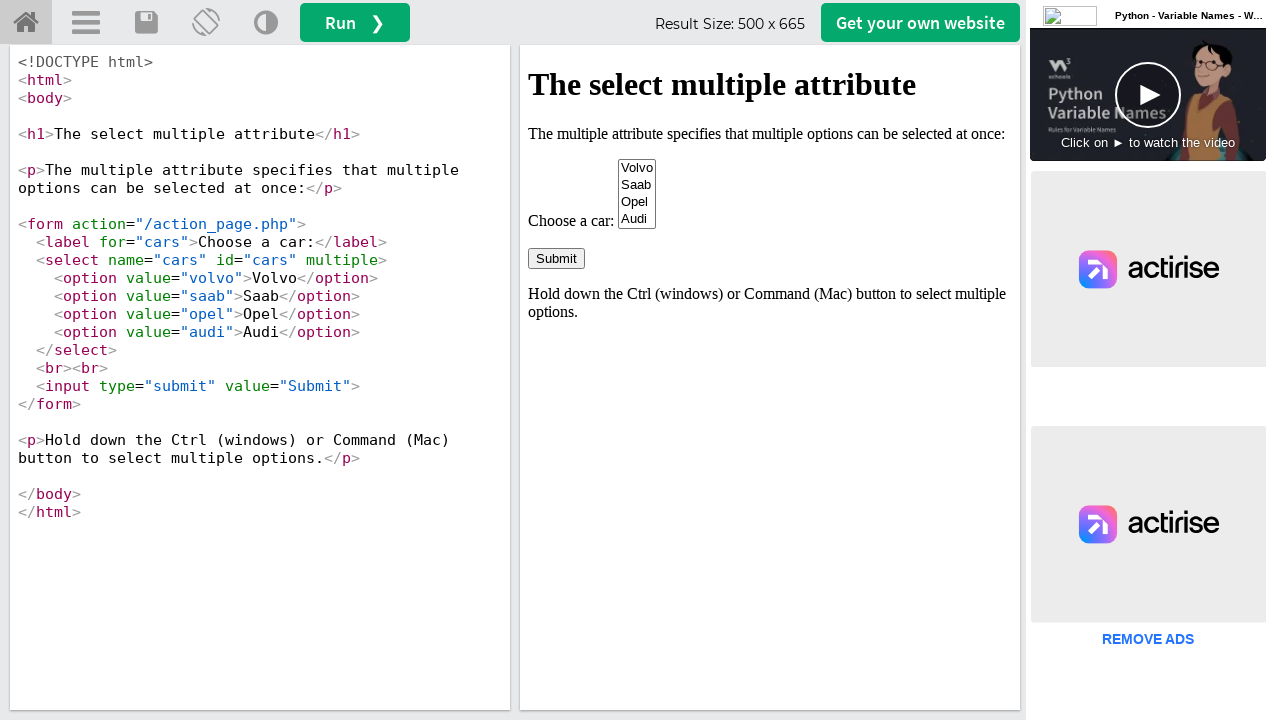

Selected 'Volvo' option from multi-select dropdown on iframe[id='iframeResult'] >> internal:control=enter-frame >> select[name='cars']
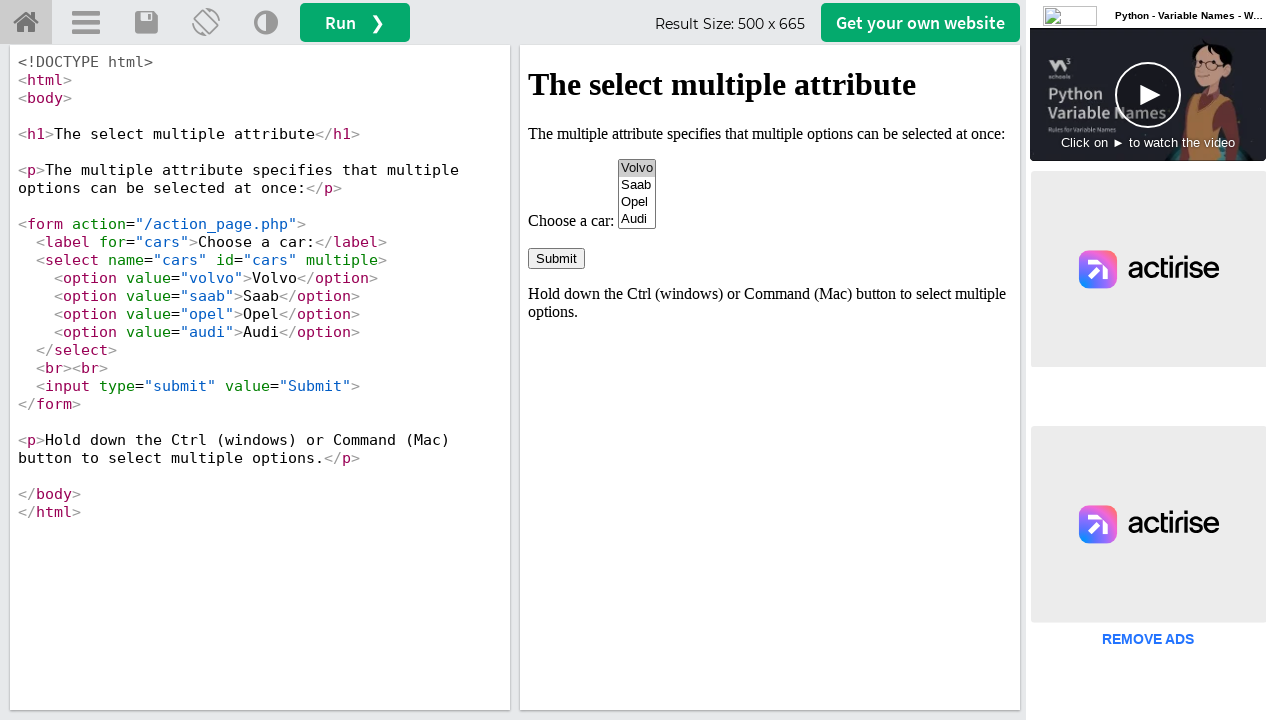

Selected 'audi' option from multi-select dropdown on iframe[id='iframeResult'] >> internal:control=enter-frame >> select[name='cars']
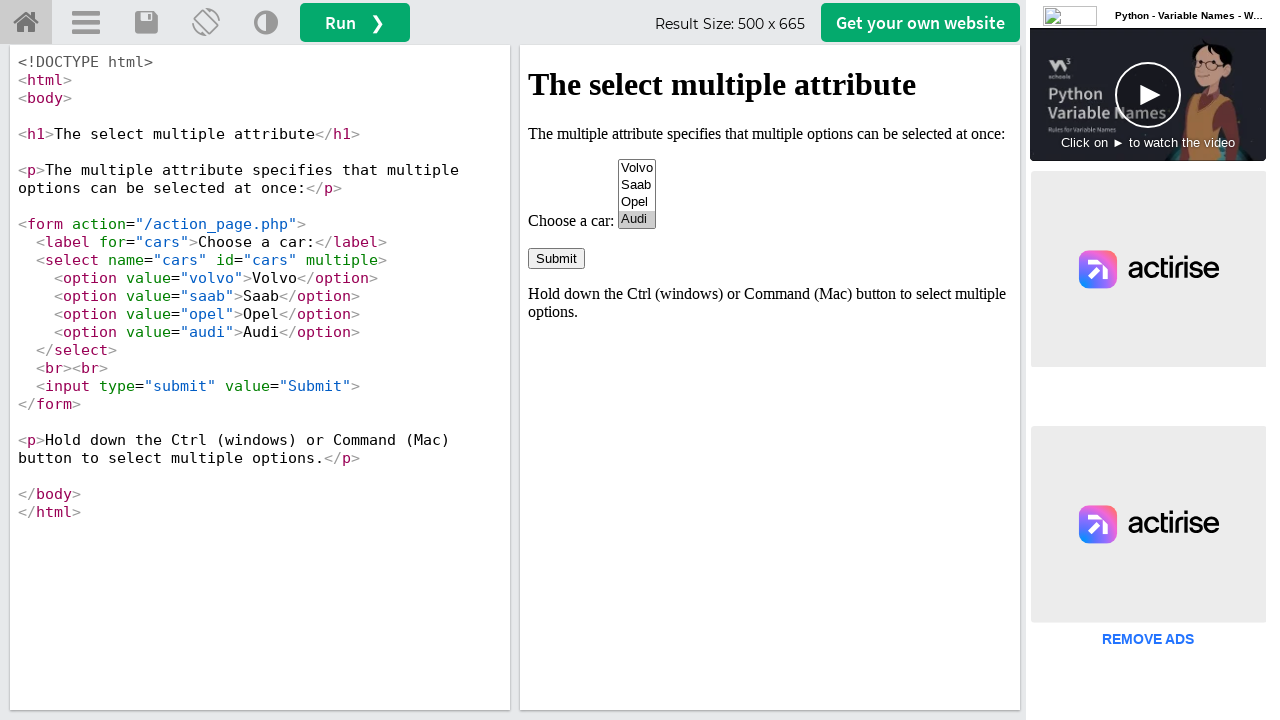

Retrieved all checked options from multi-select dropdown
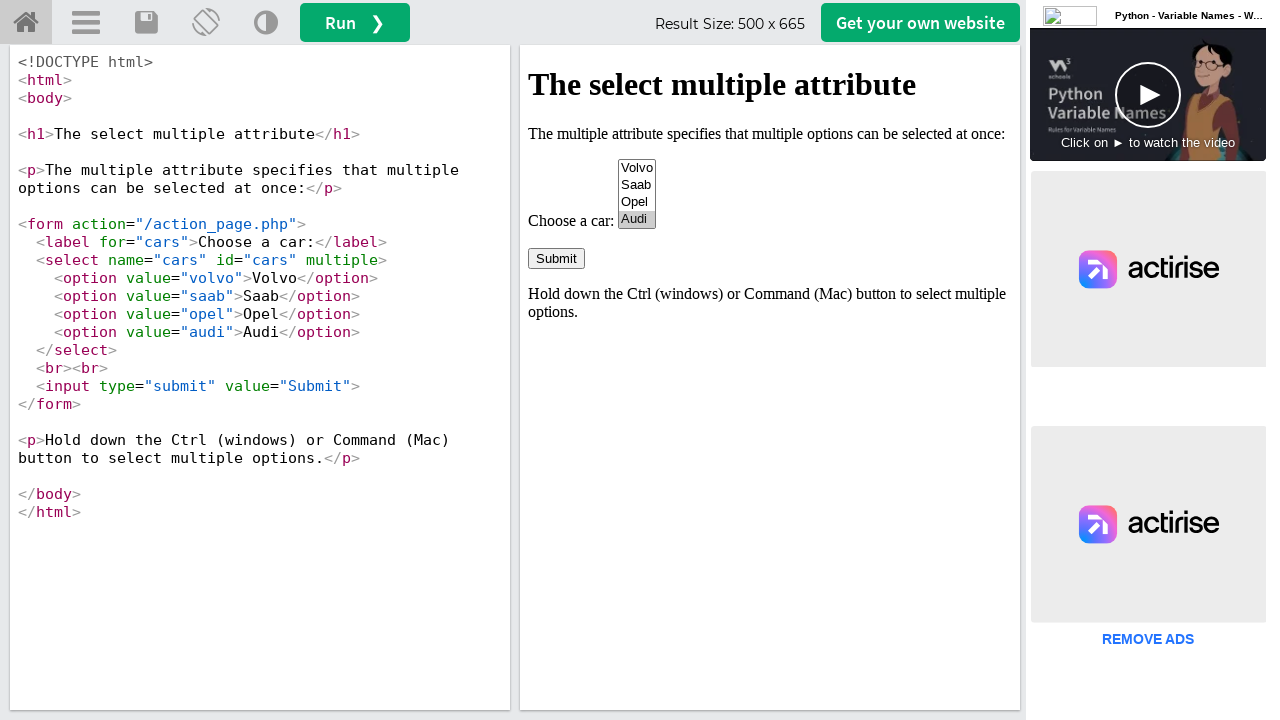

Deselected all options from multi-select dropdown on iframe[id='iframeResult'] >> internal:control=enter-frame >> select[name='cars']
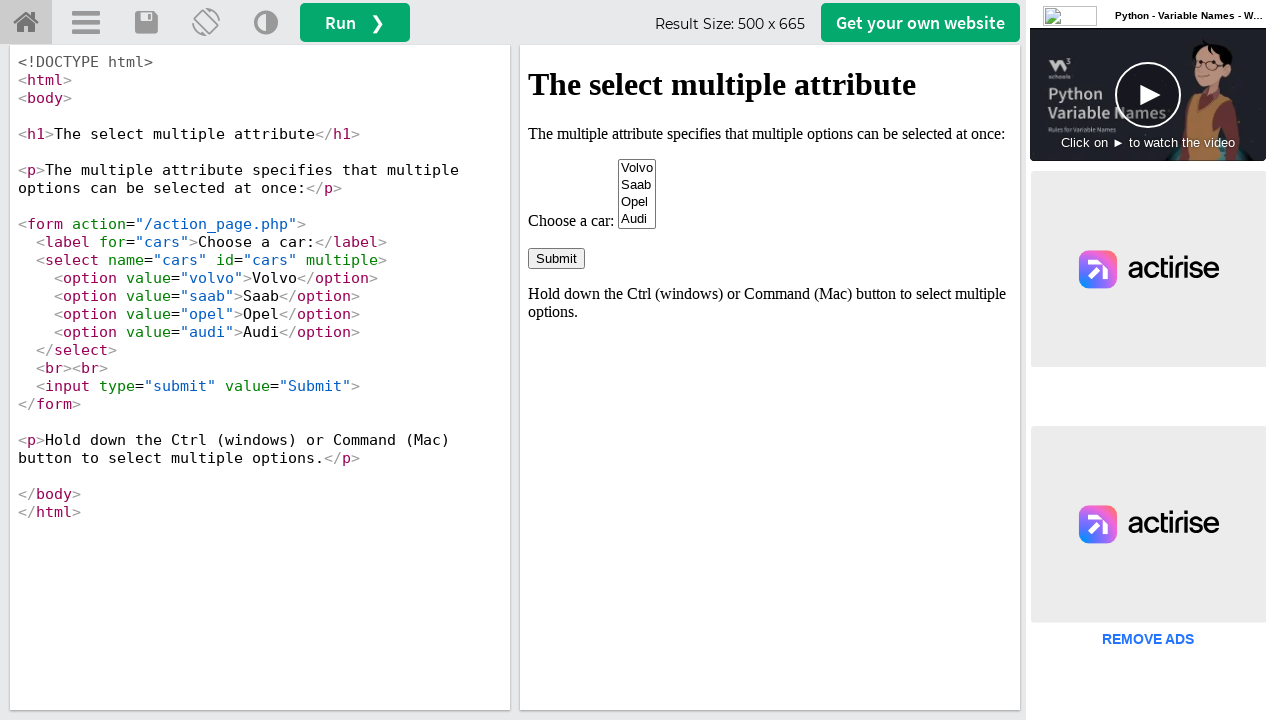

Located text message element in parent page
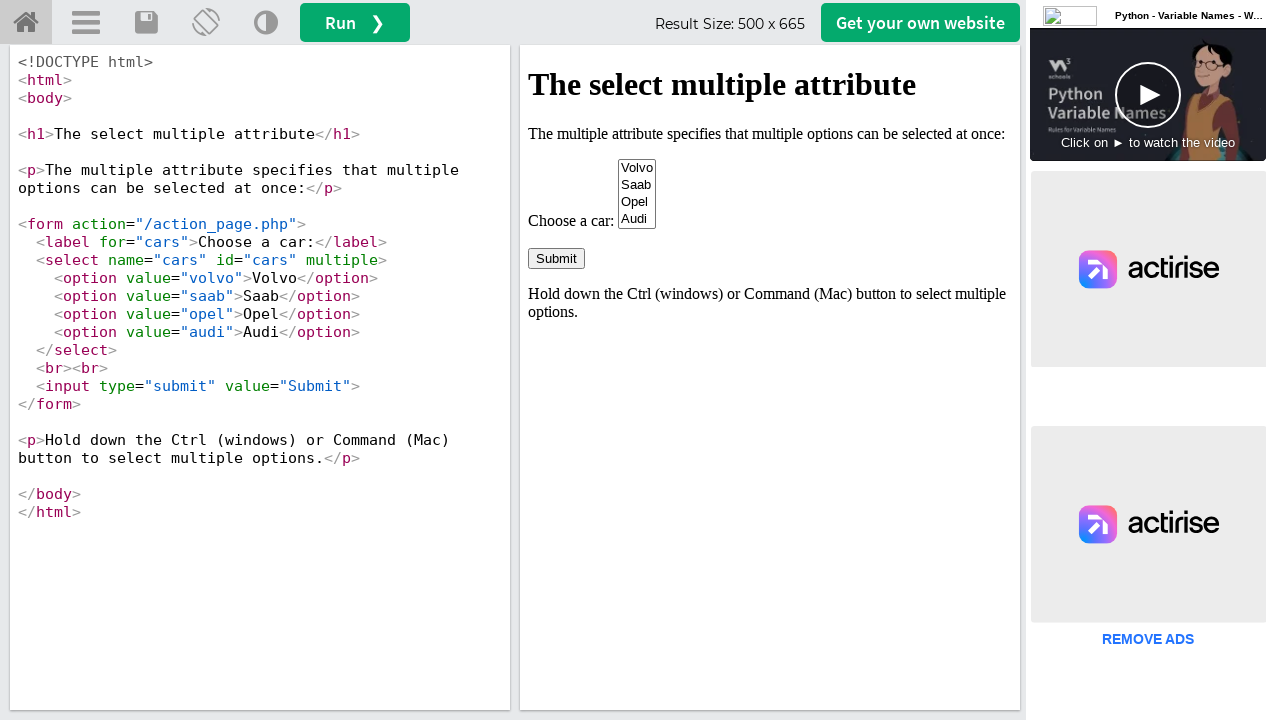

Retrieved text content from message element
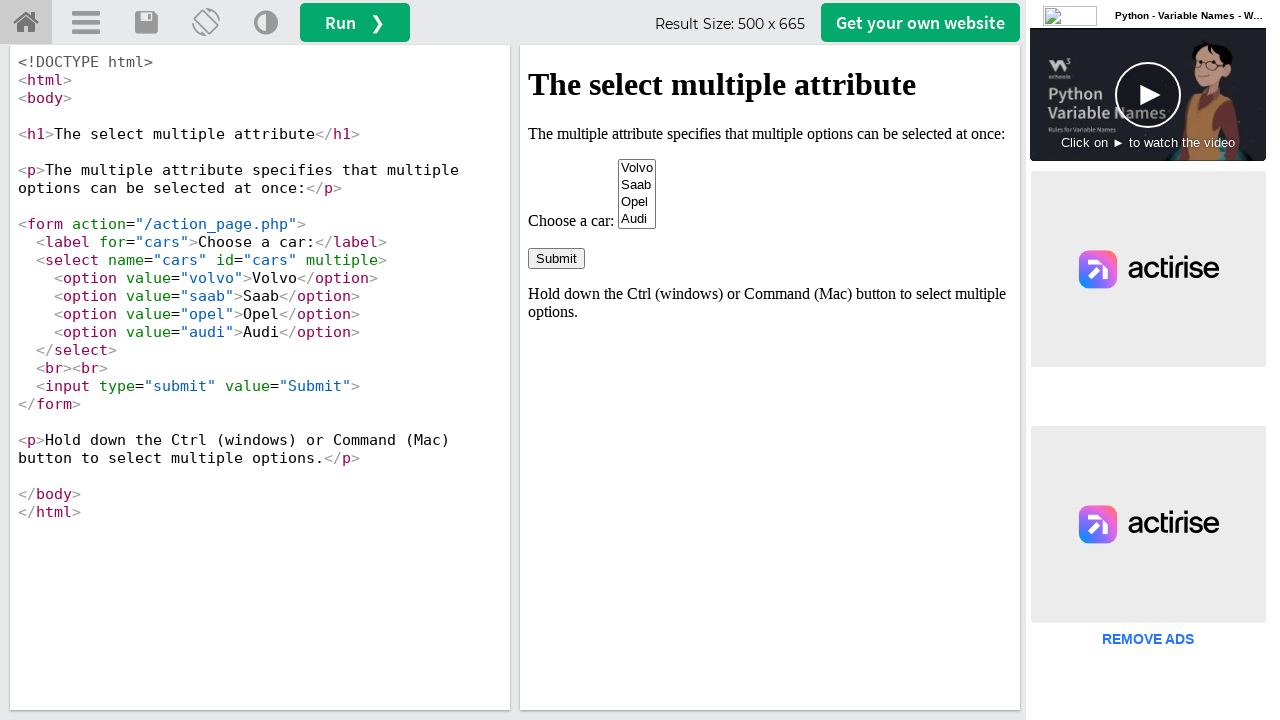

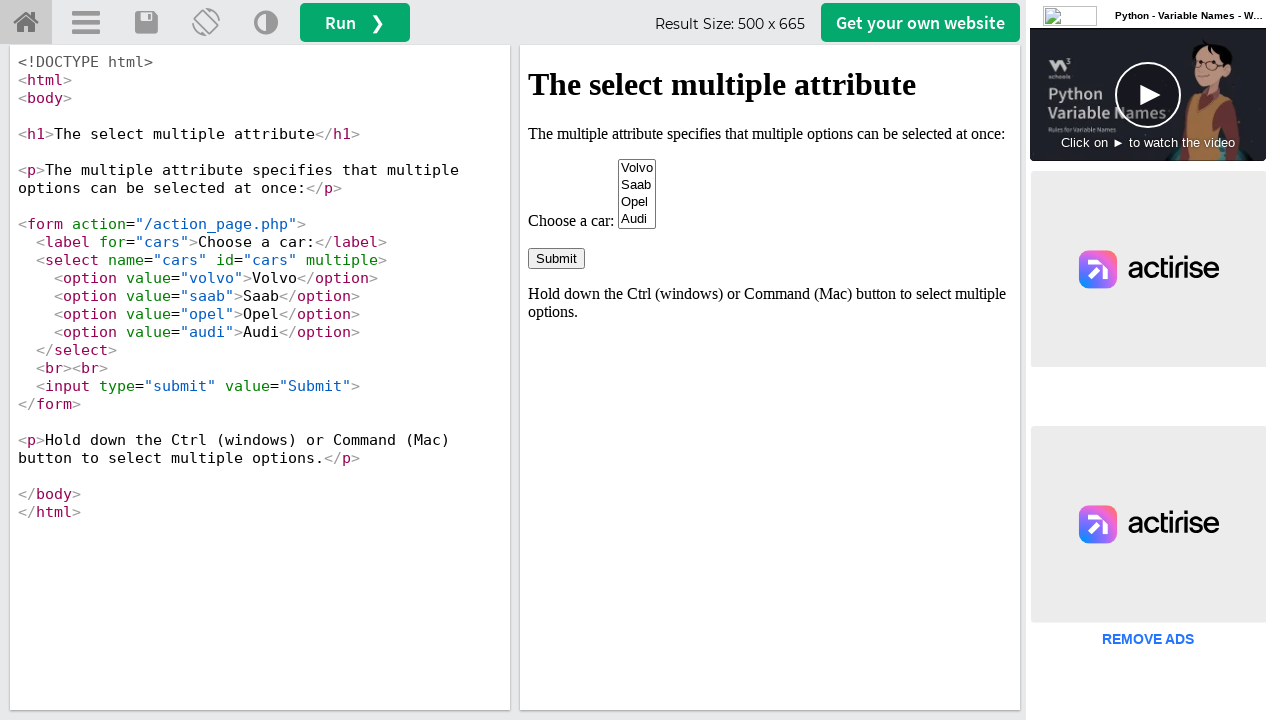